Tests double-click functionality by double-clicking a button and verifying that the background color of a box element changes

Starting URL: https://www.plus2net.com/javascript_tutorial/ondblclick-demo.php

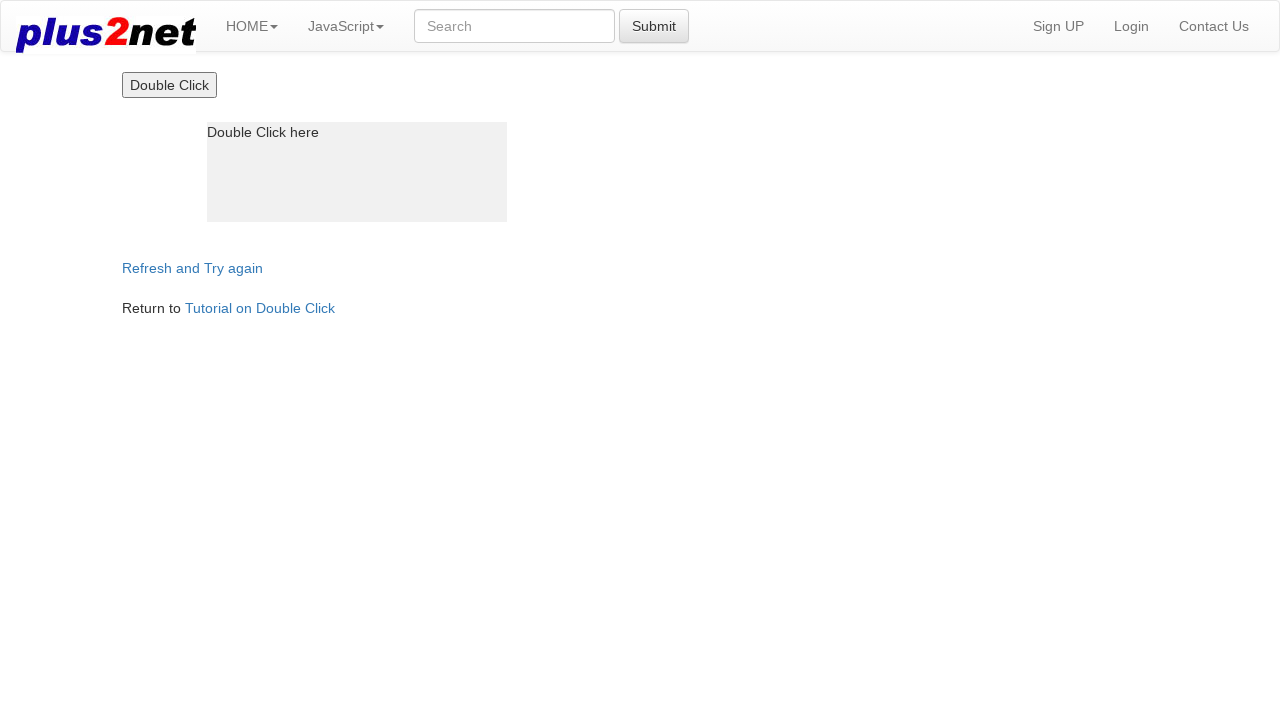

Retrieved initial background color of box element
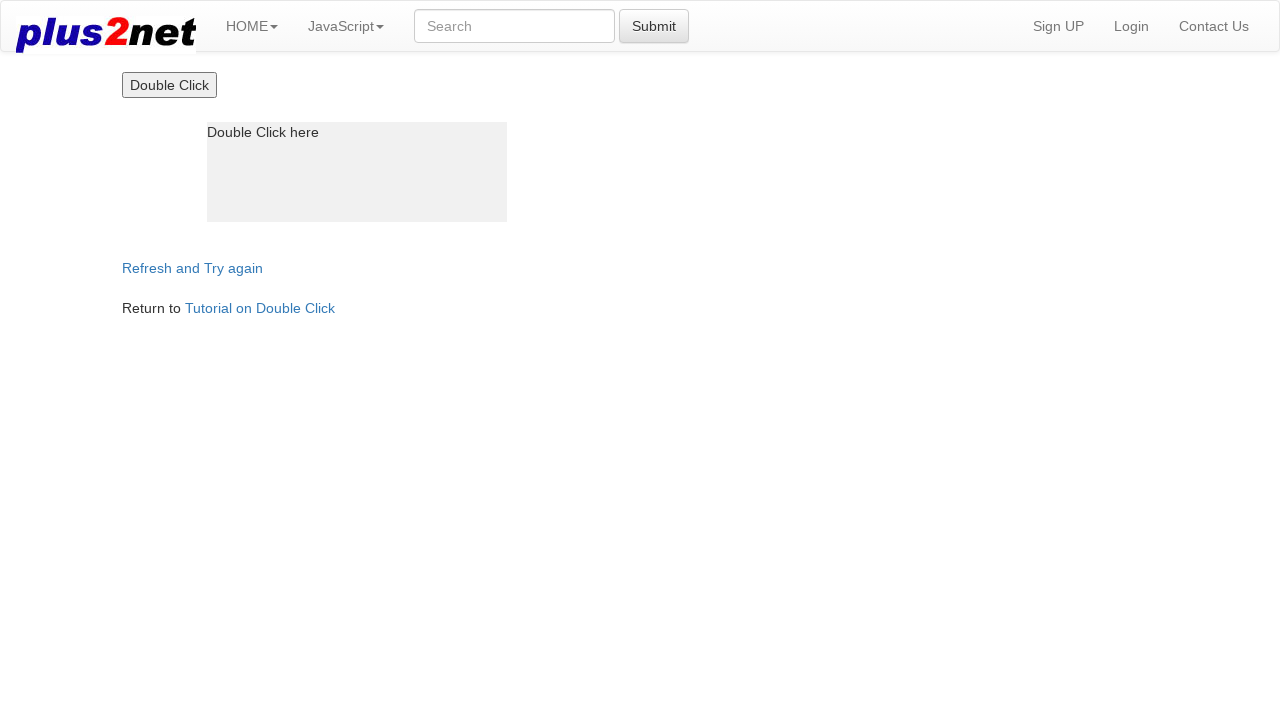

Double-clicked the 'Double Click' button at (169, 85) on input[value='Double Click']
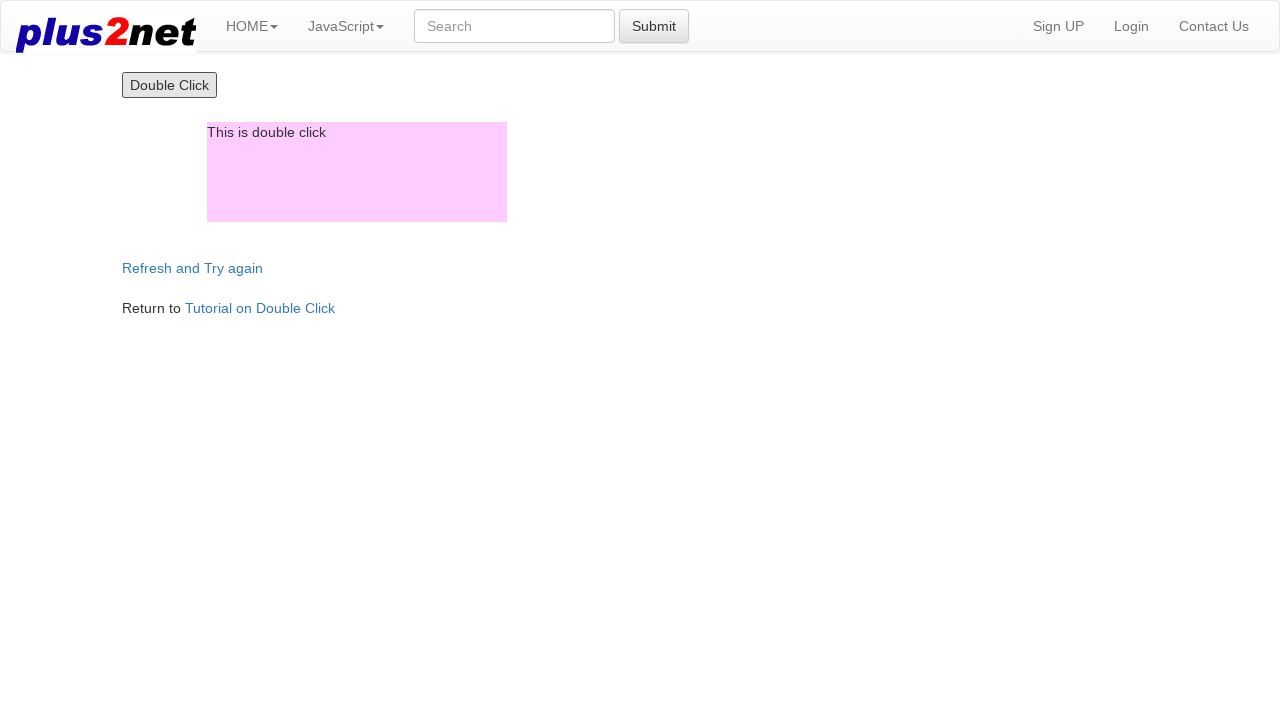

Retrieved background color of box element after double-click
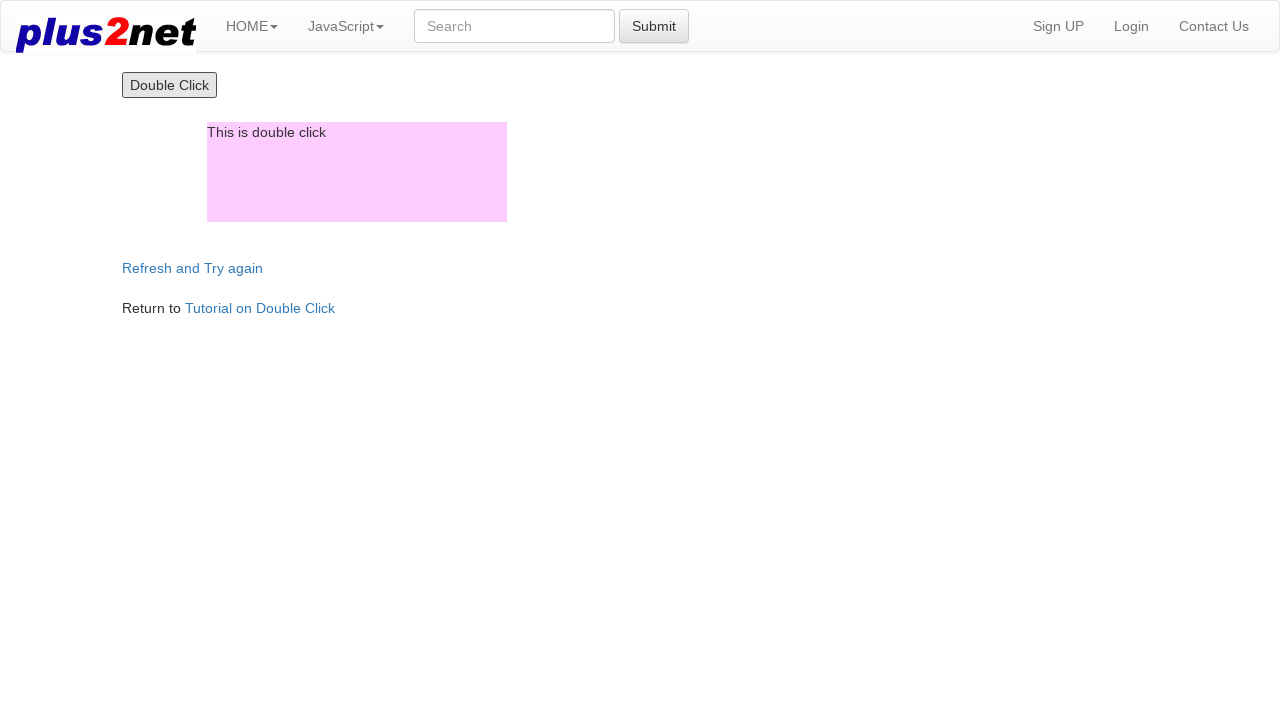

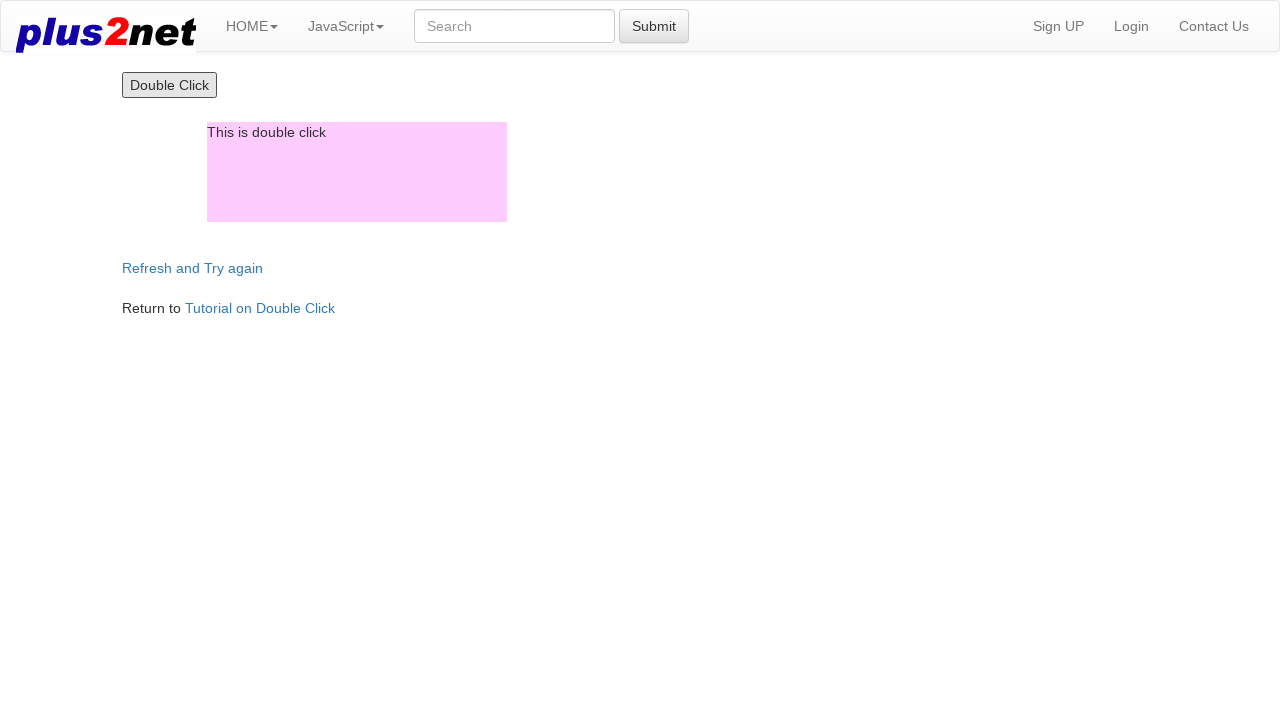